Fills out a registration form with personal information (name, email, phone, address) and submits it to complete registration

Starting URL: http://suninjuly.github.io/registration1.html

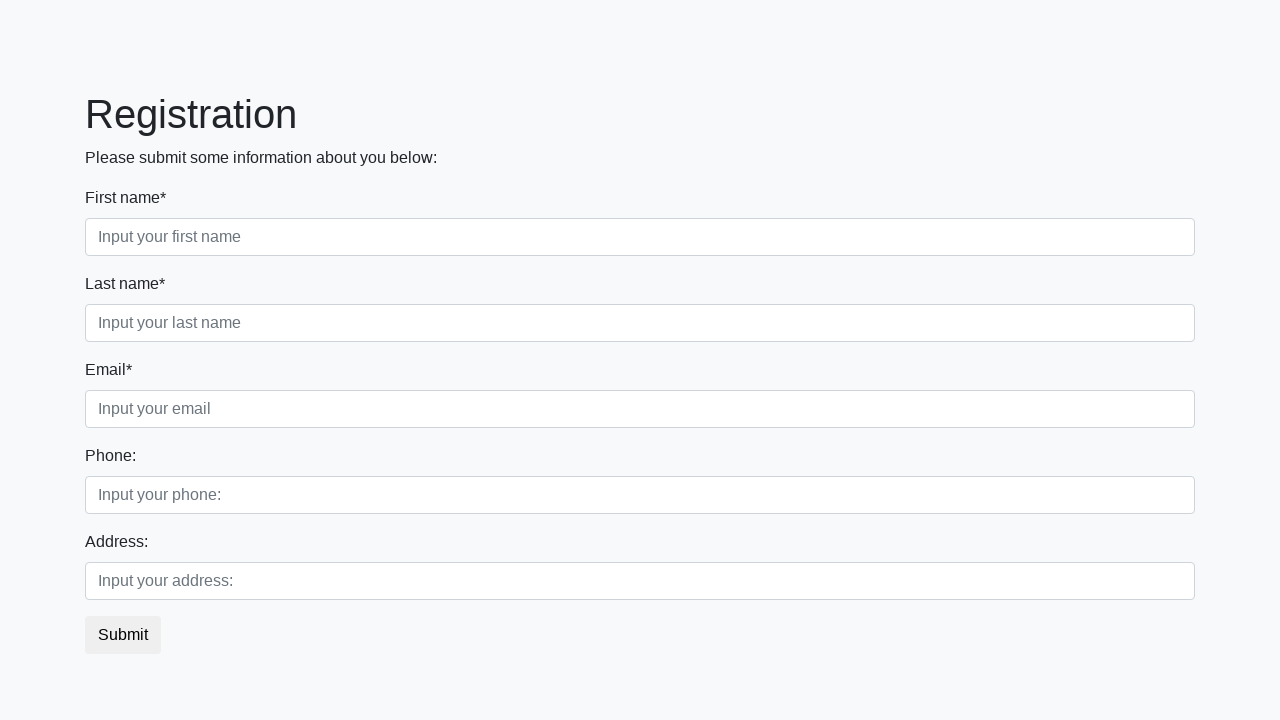

Filled first name field with 'Ivan' on body > div > form > div.first_block > div.form-group.first_class > input
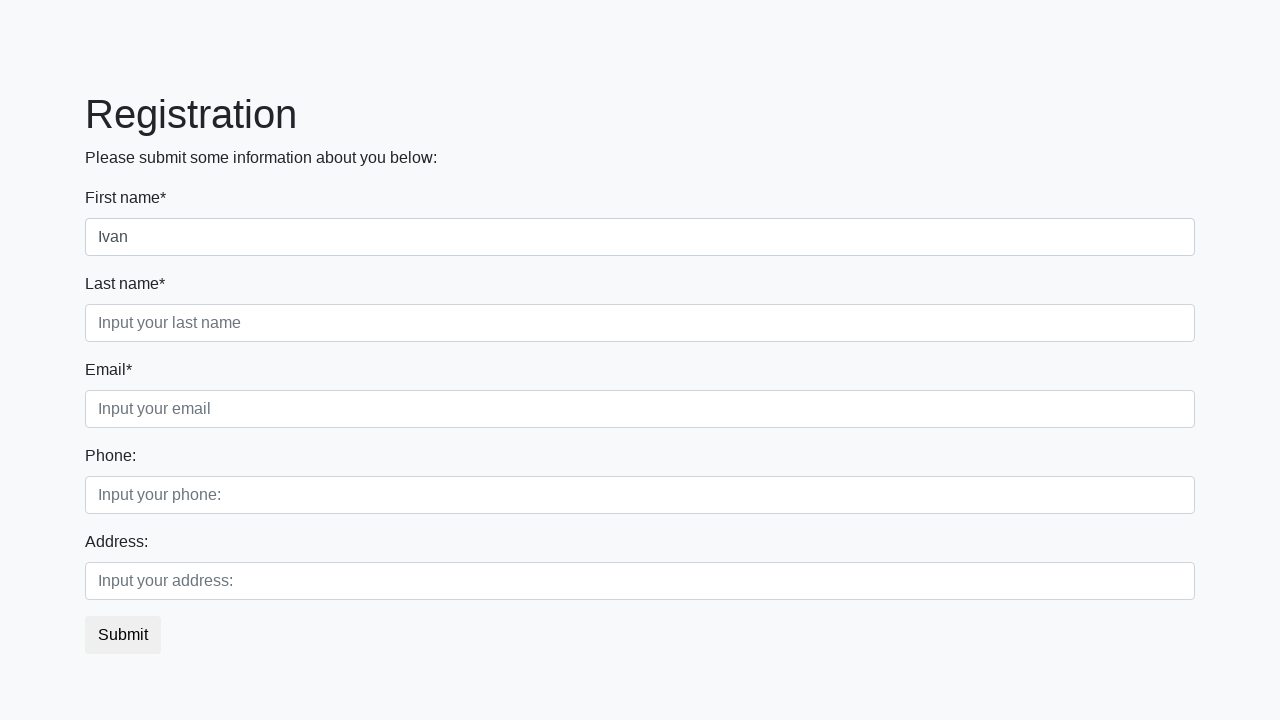

Filled last name field with 'Petrov' on body > div > form > div.first_block > div.form-group.second_class > input
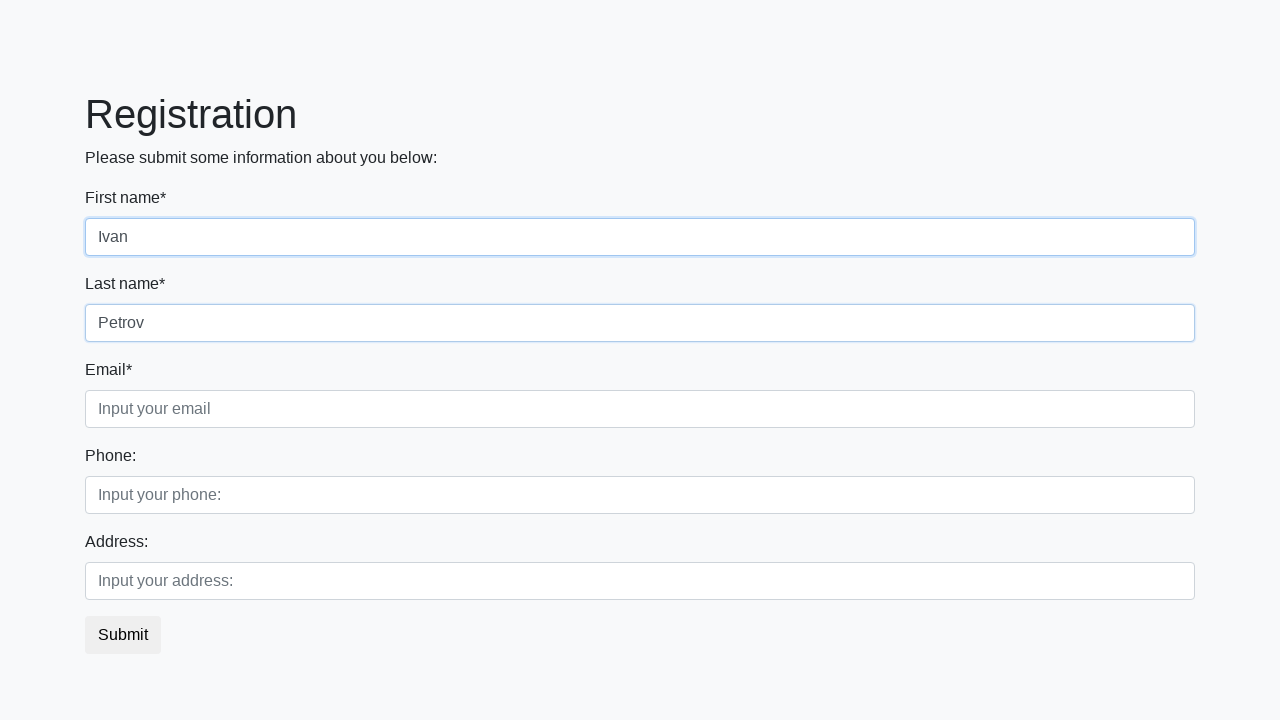

Filled email field with 'example@stepik.org' on body > div > form > div.first_block > div.form-group.third_class > input
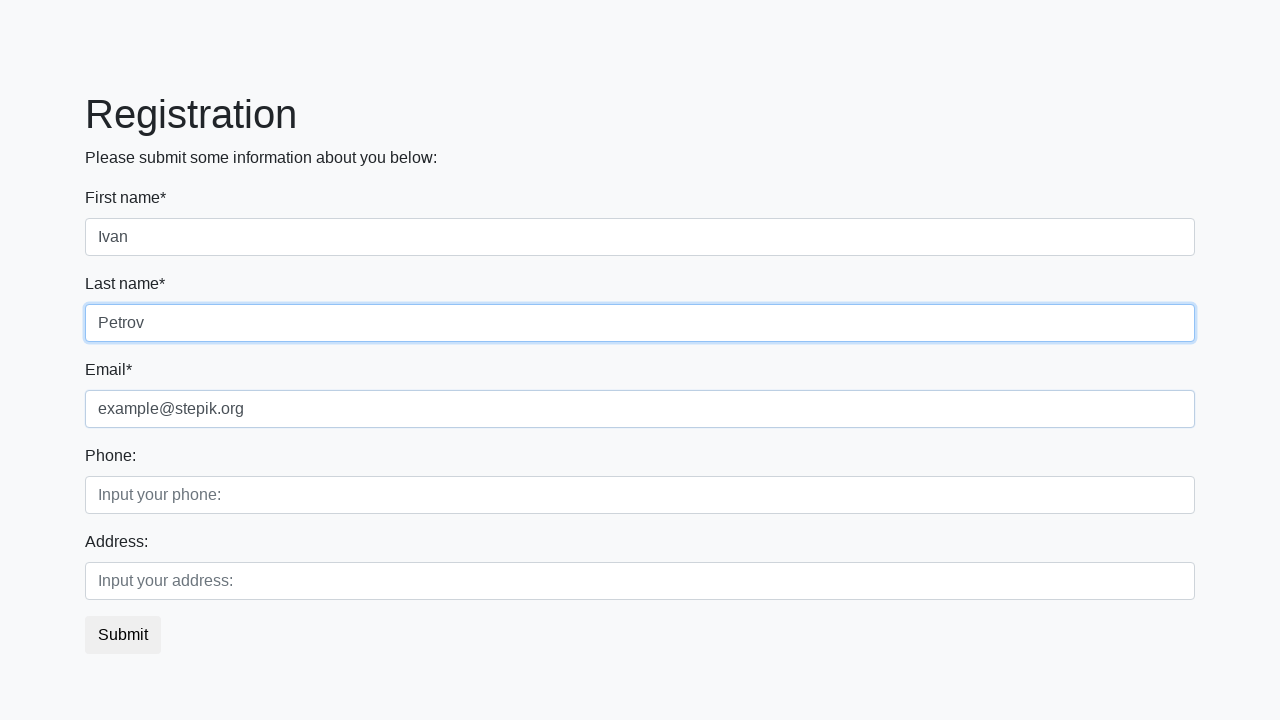

Filled phone number field with '+79261231212' on body > div > form > div.second_block > div.form-group.first_class > input
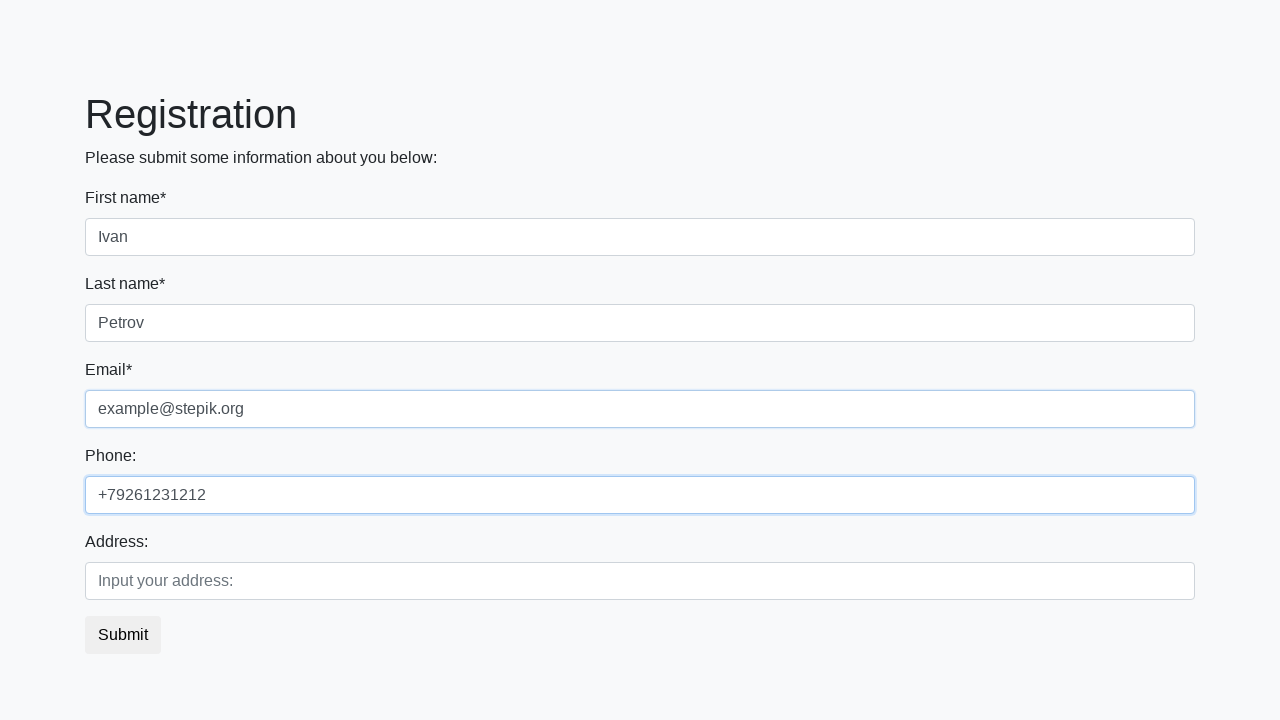

Filled address field with 'г. Москва' on body > div > form > div.second_block > div.form-group.second_class > input
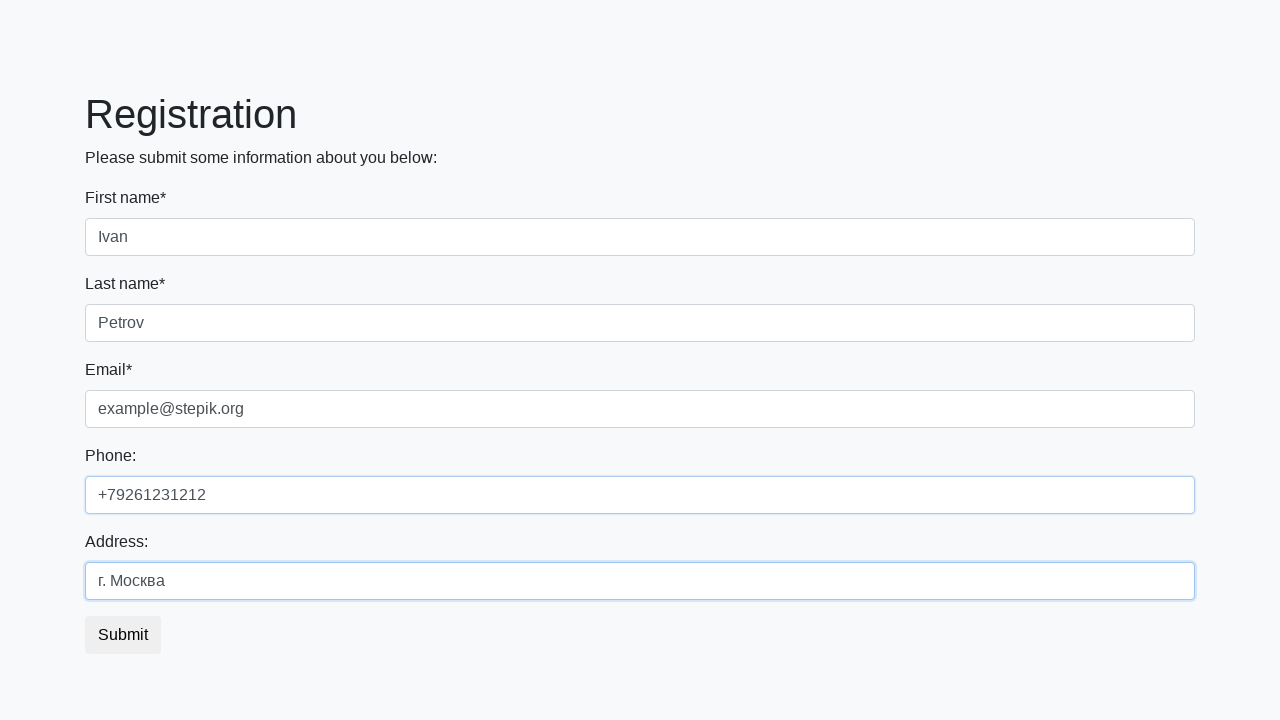

Clicked submit button to complete registration at (123, 635) on button.btn
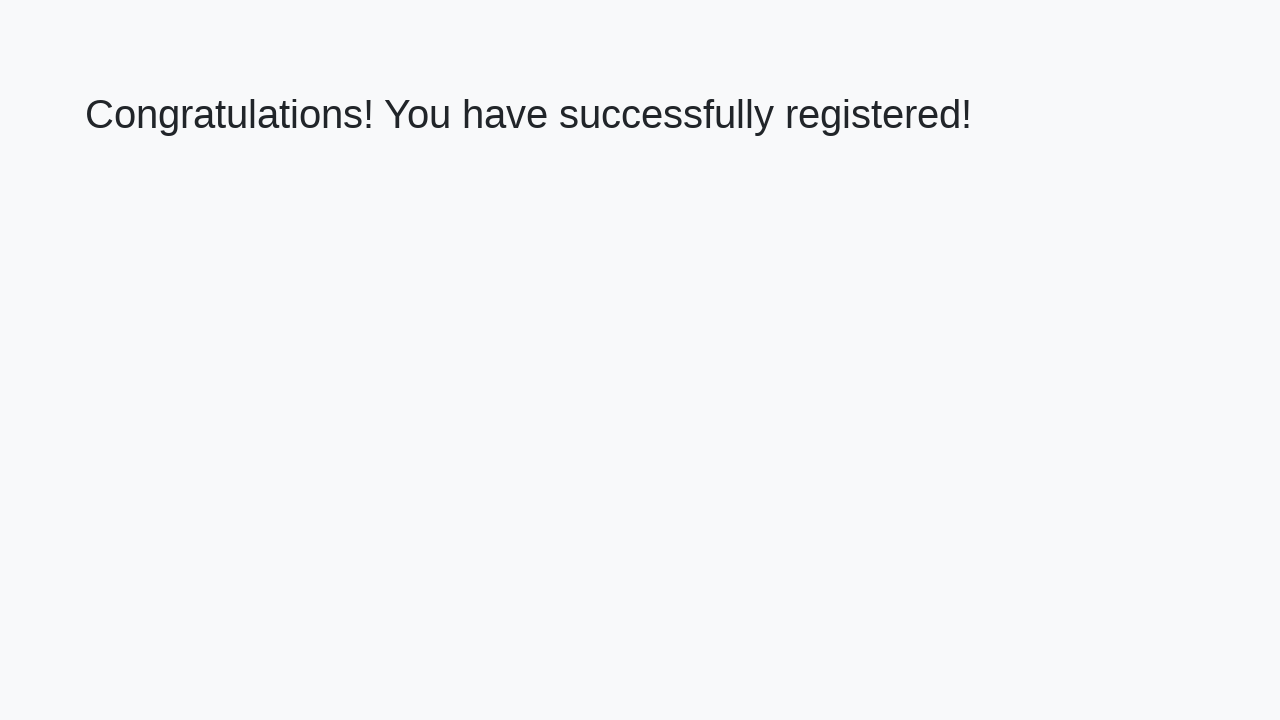

Success message (h1) appeared
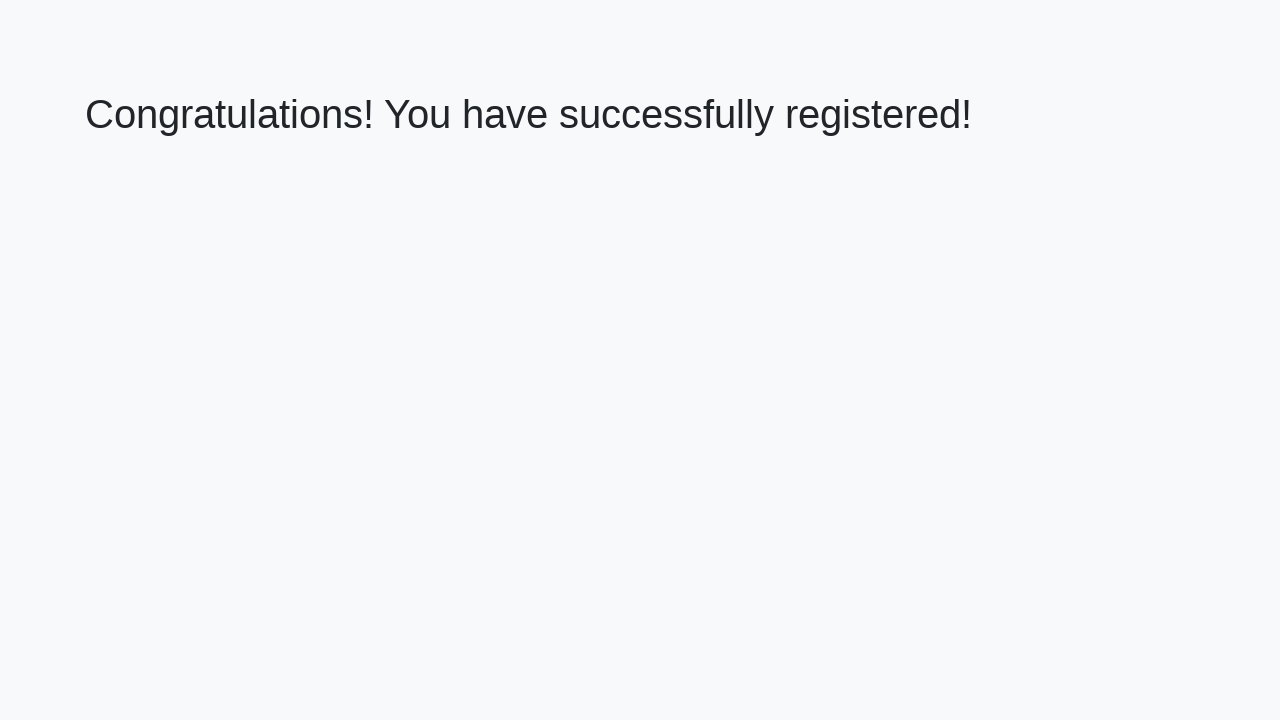

Retrieved success message text
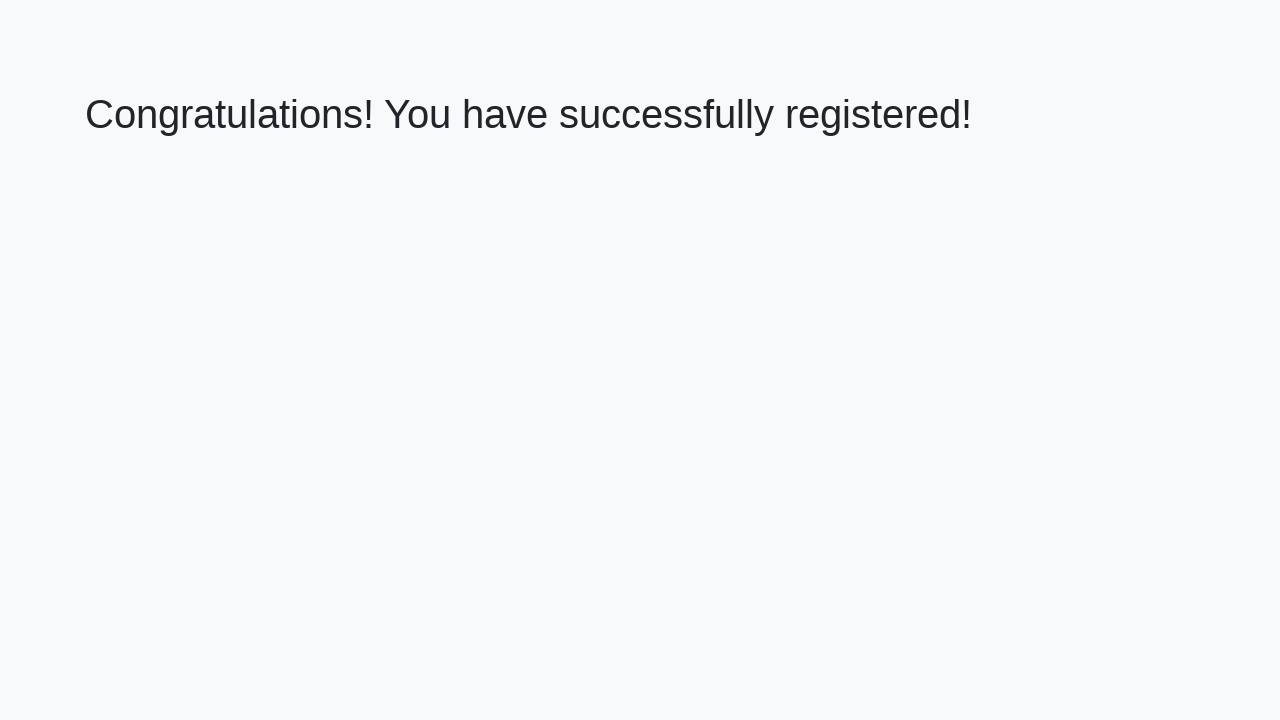

Verified registration success message matches expected text
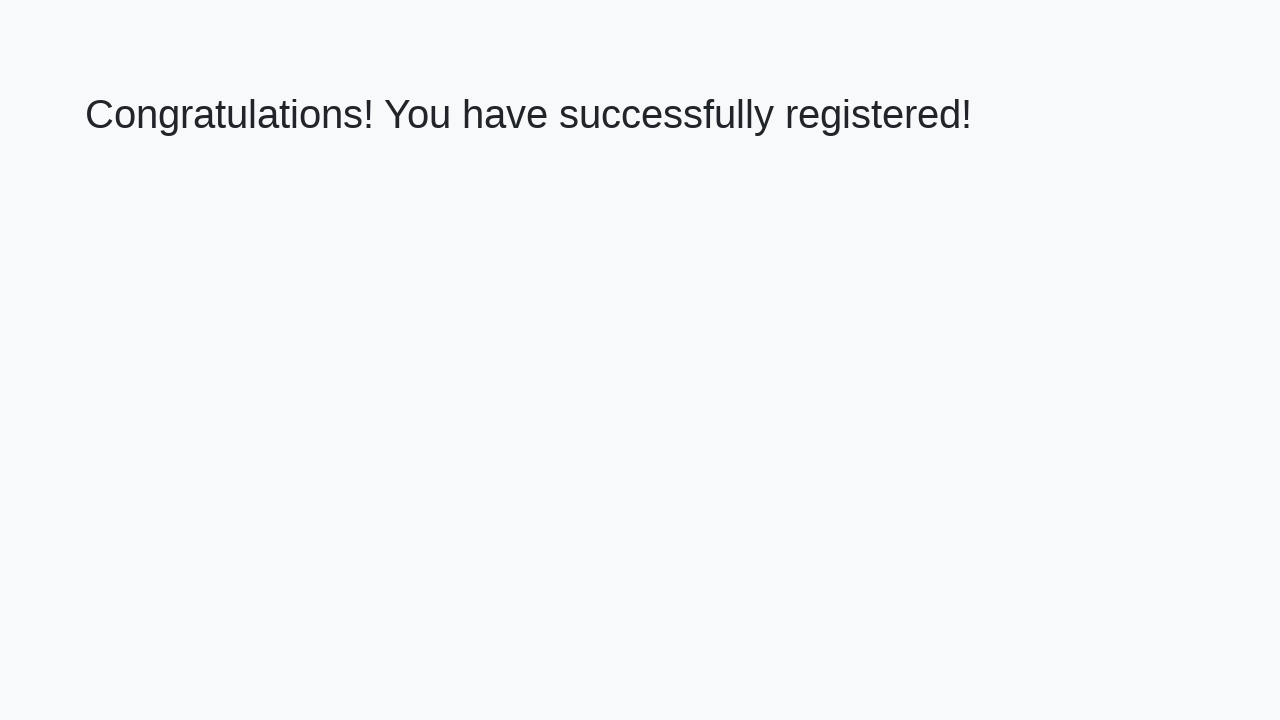

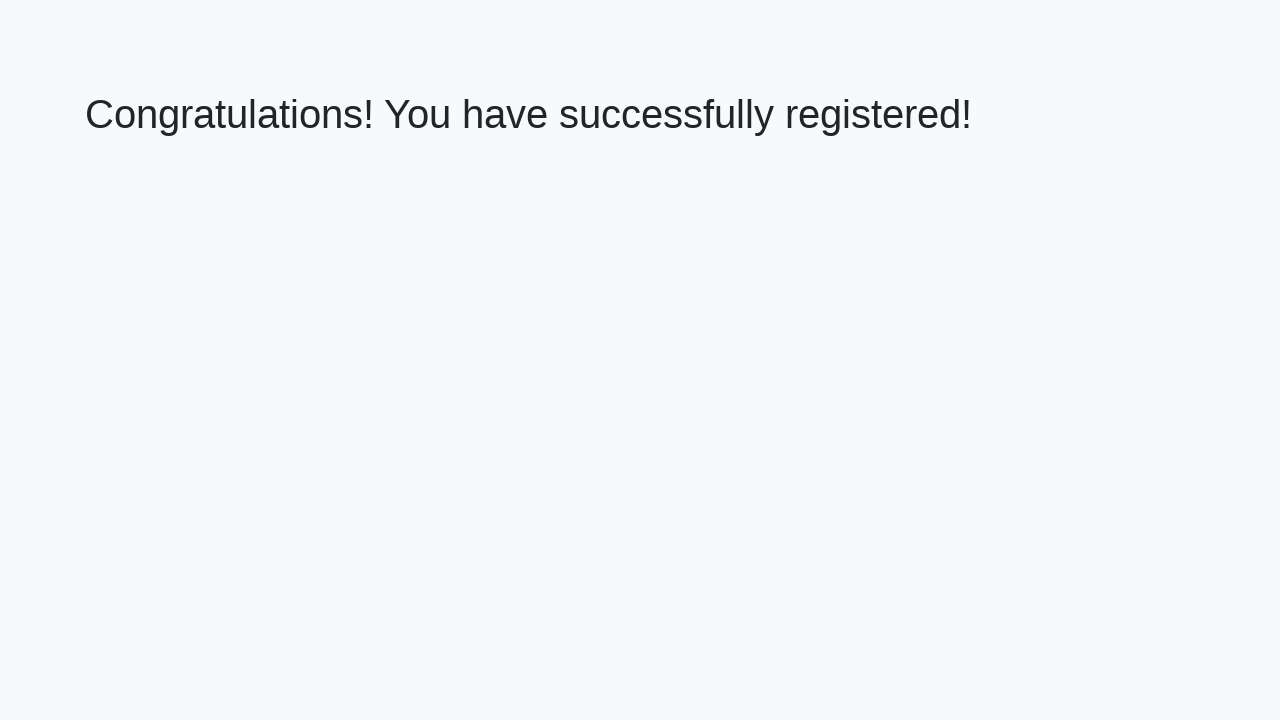